Basic navigation test that opens a browser and navigates to the Test Otomasyonu website

Starting URL: https://www.testotomasyonu.com

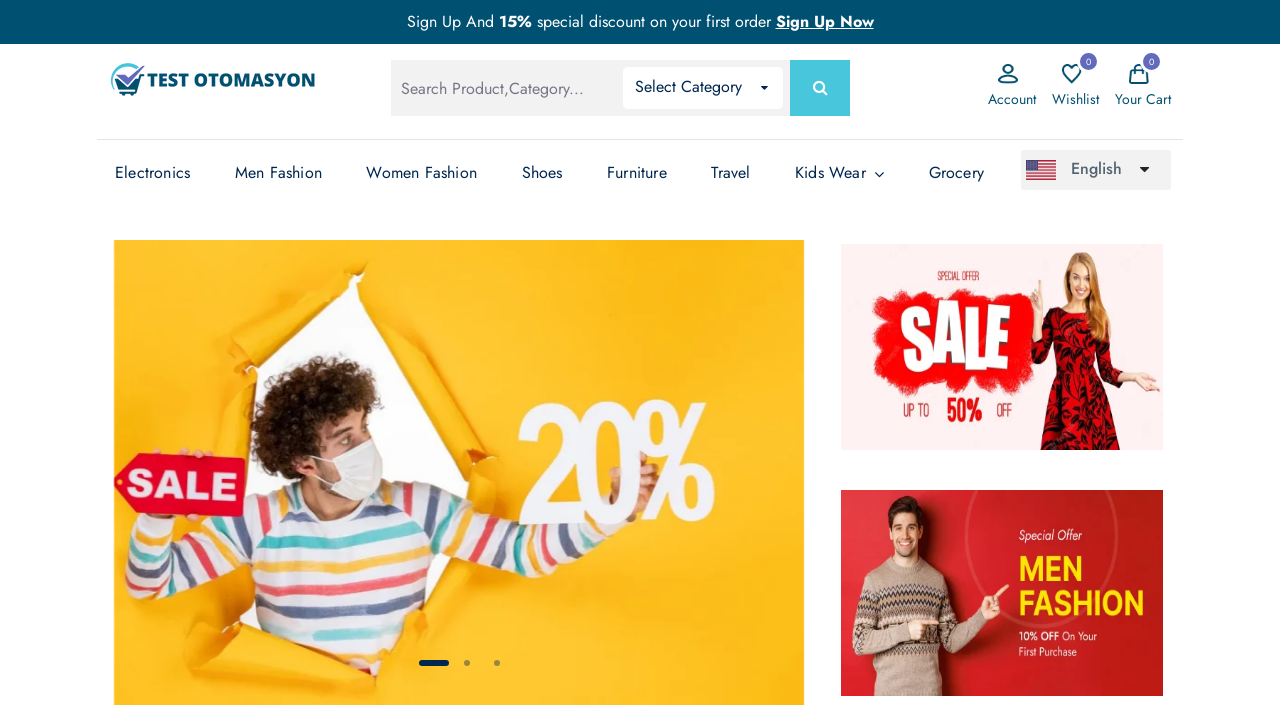

Opened browser and navigated to https://www.testotomasyonu.com
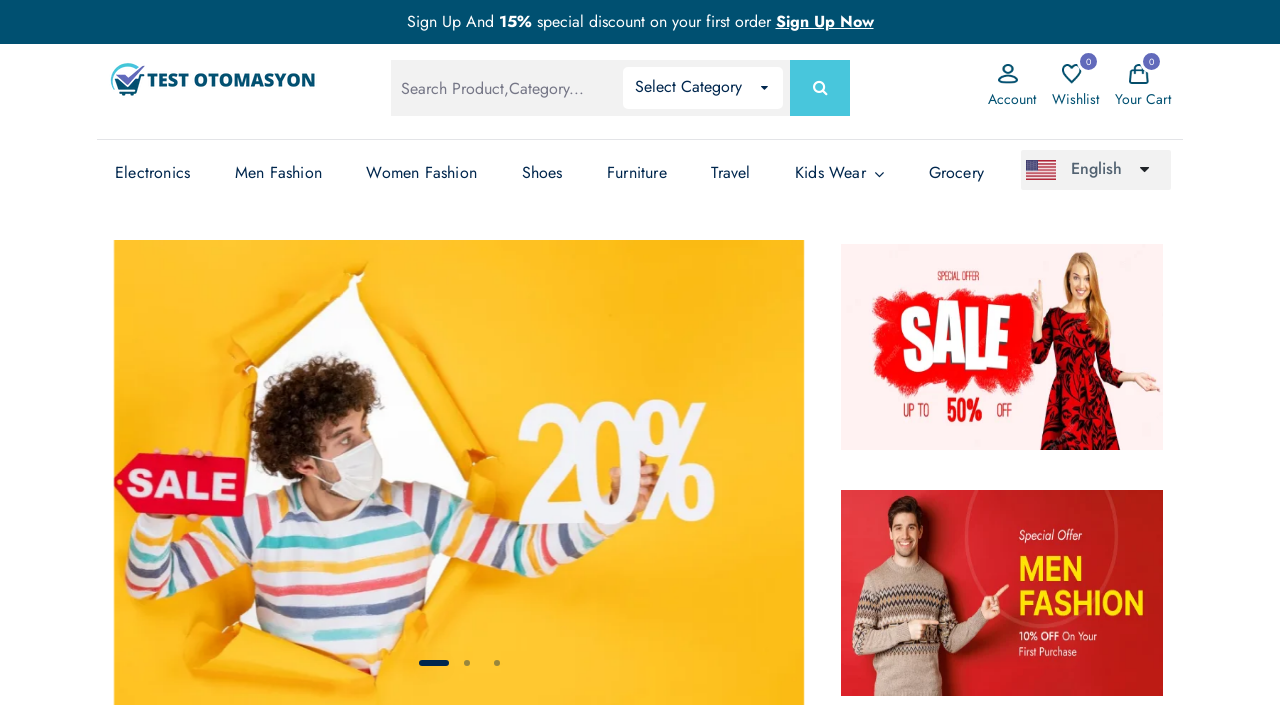

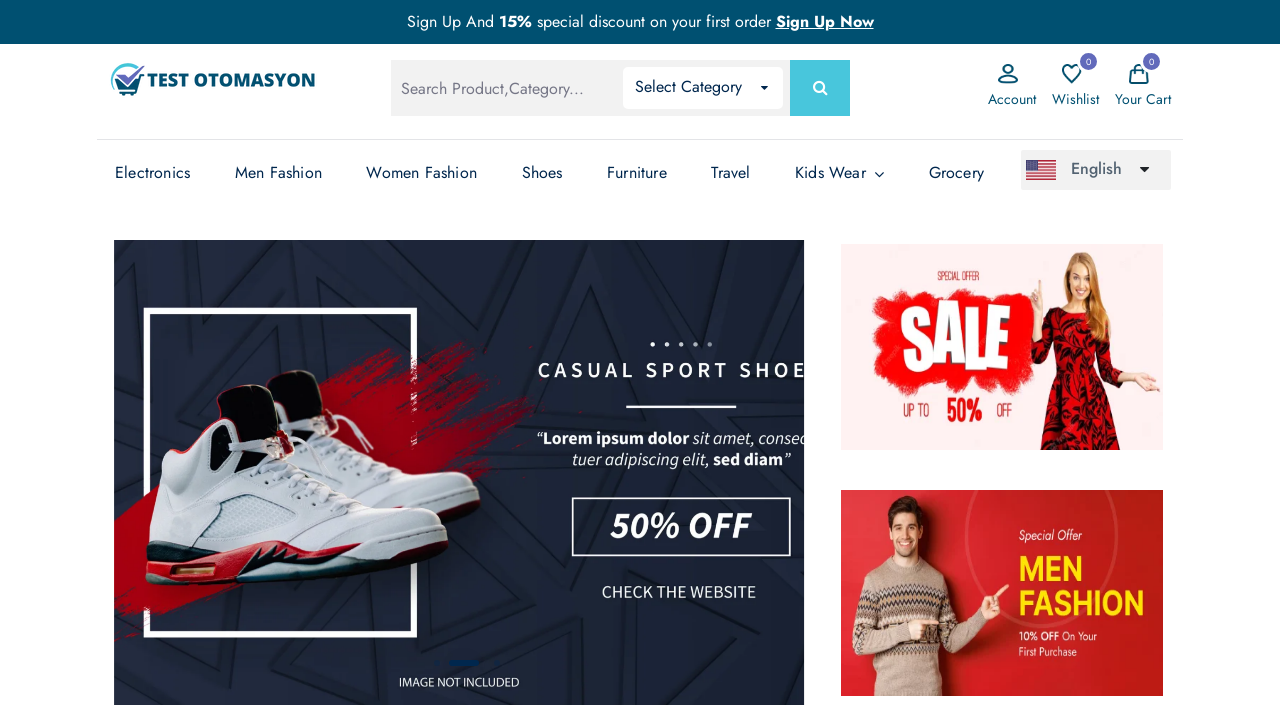